Tests form interaction by clearing a text area with default content and filling it with new text

Starting URL: https://testpages.herokuapp.com/styled/basic-html-form-test.html

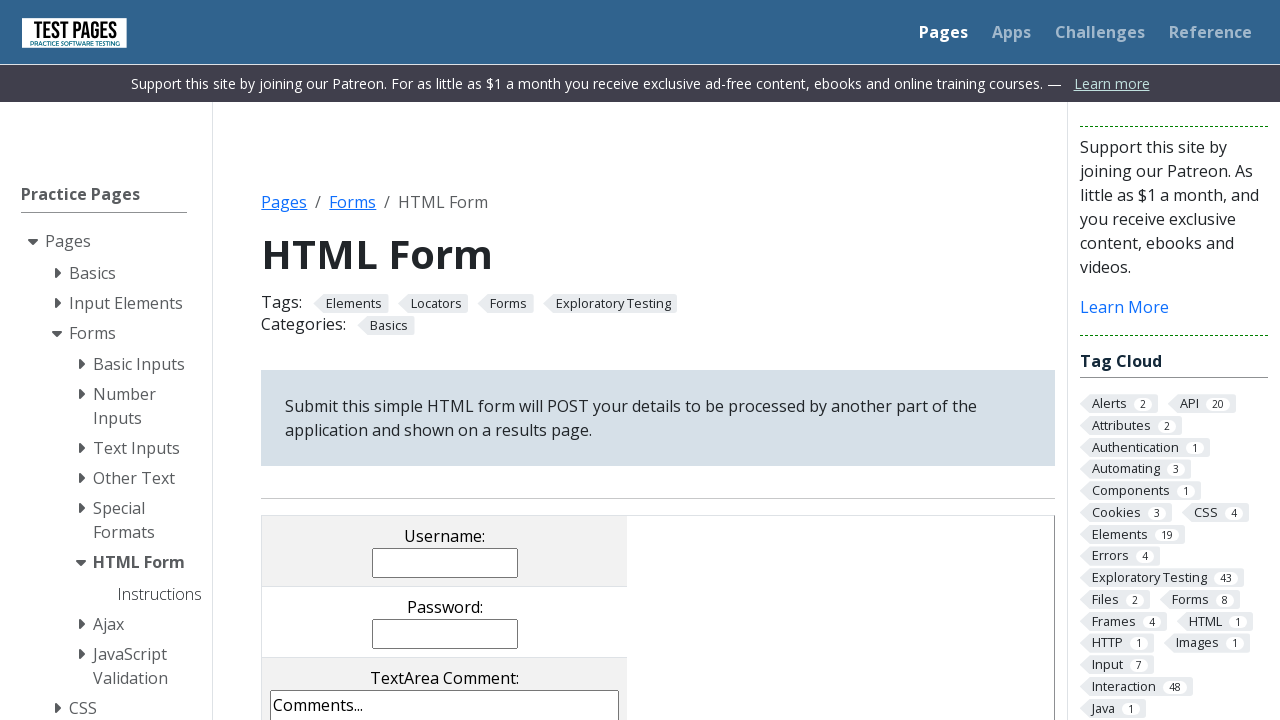

Located text area with name 'comments'
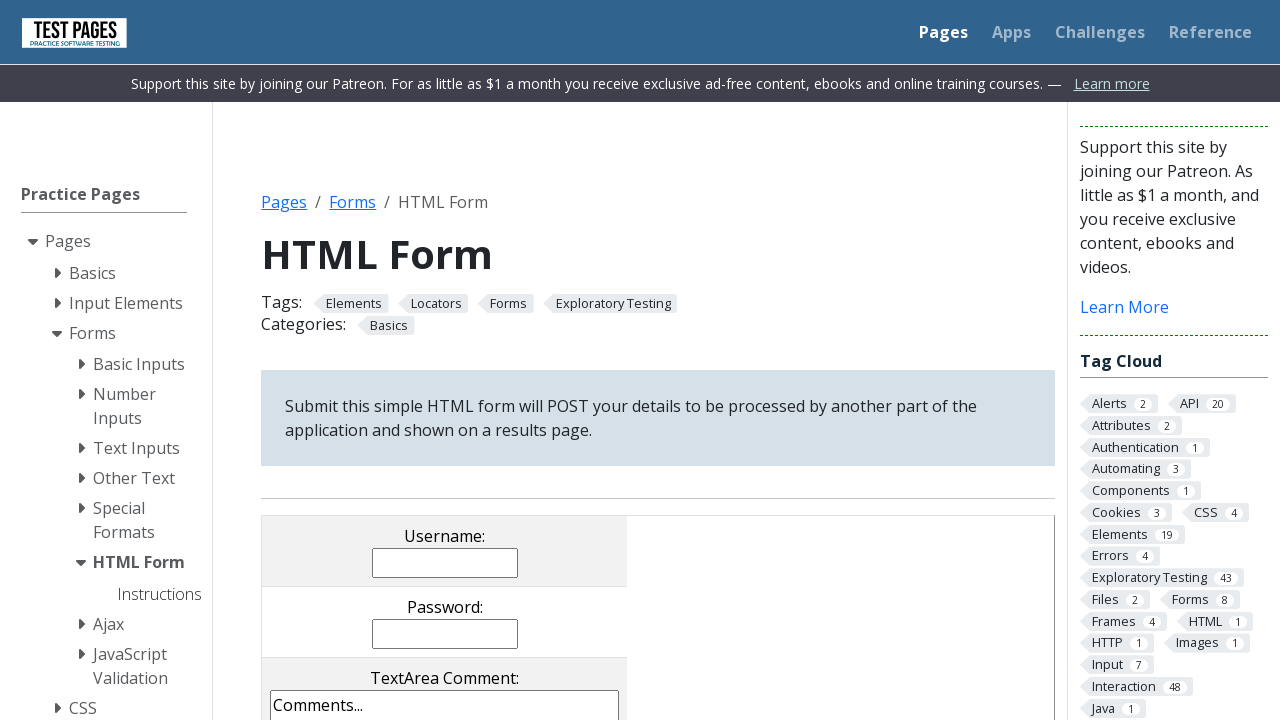

Cleared default content from text area on textarea[name='comments']
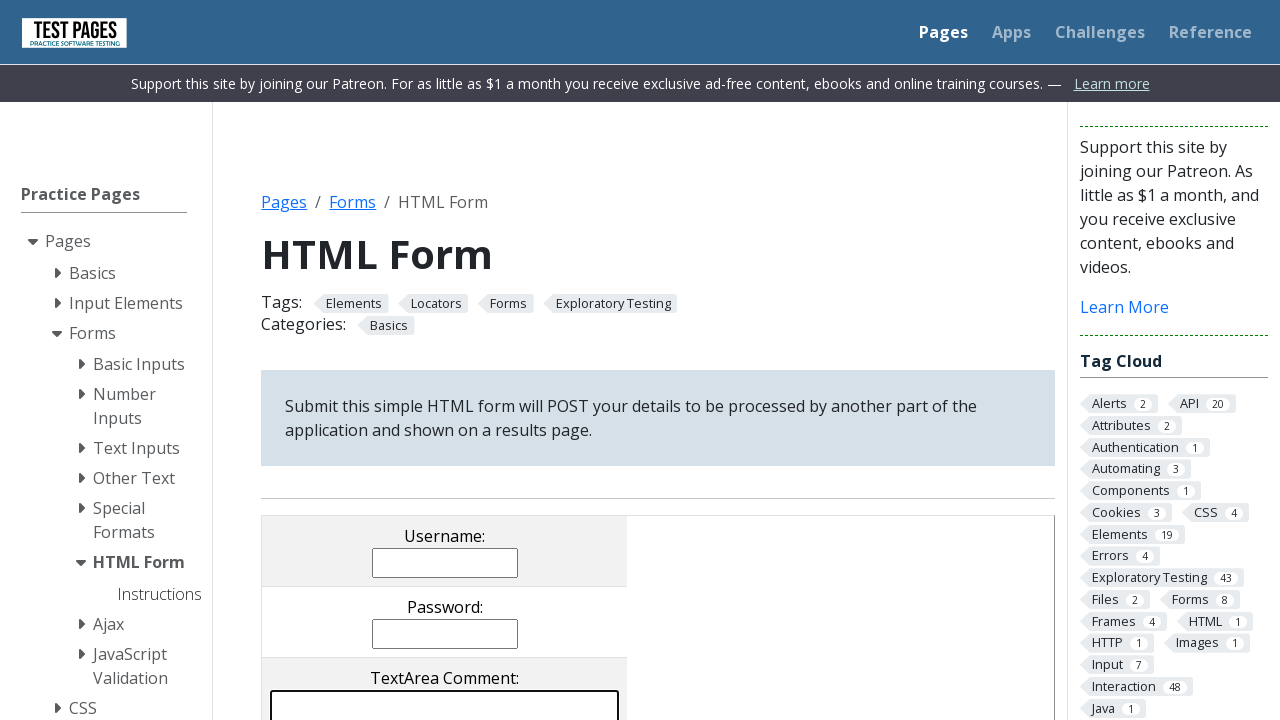

Filled text area with 'Hello, World!' on textarea[name='comments']
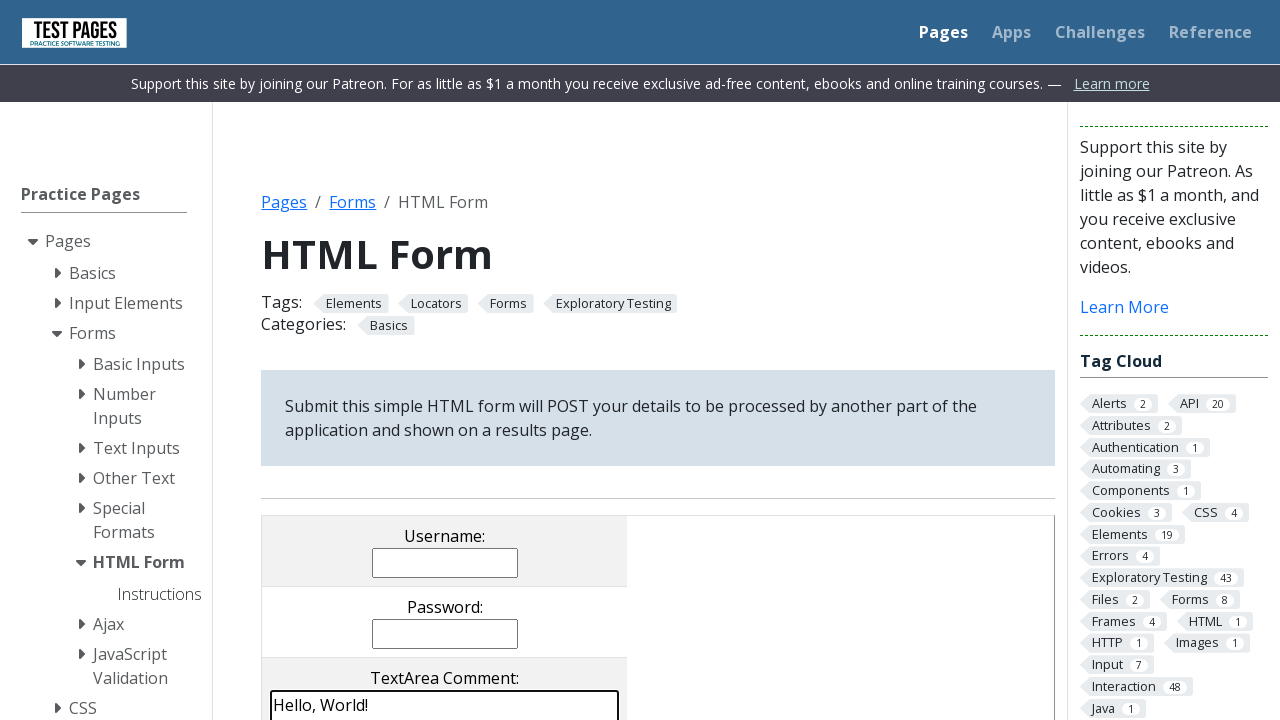

Pressed Tab key to unfocus the text area
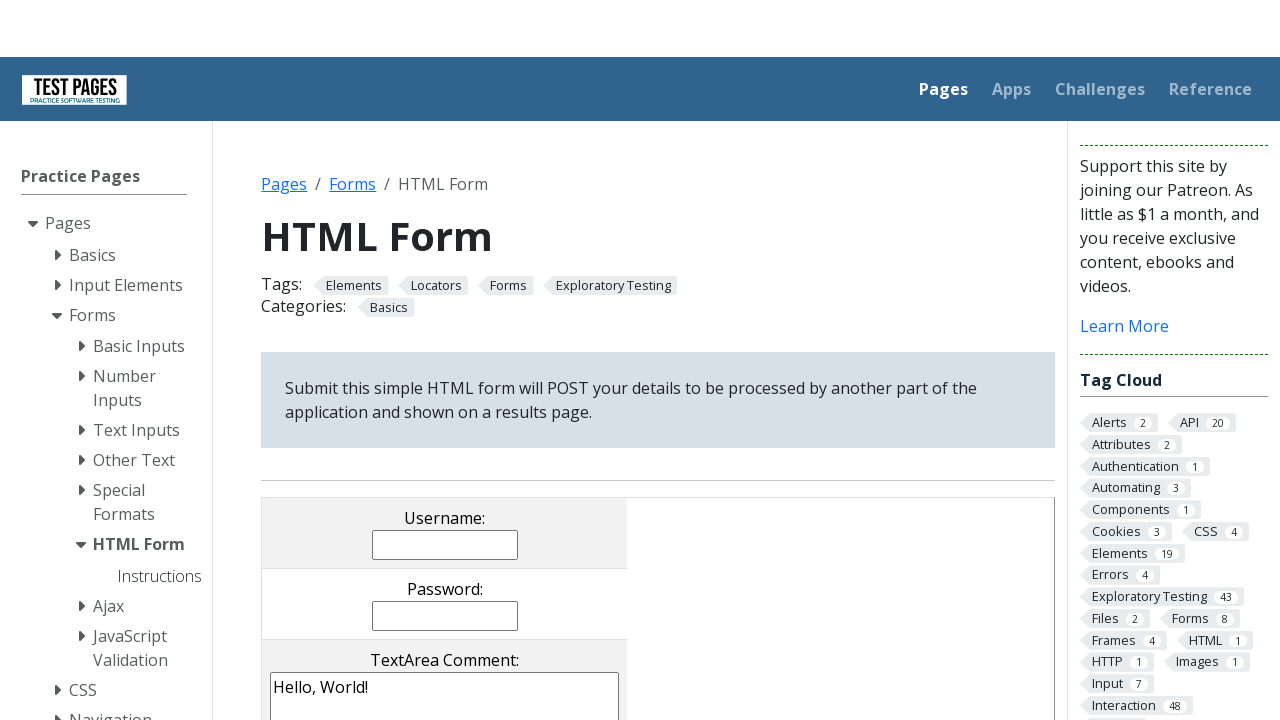

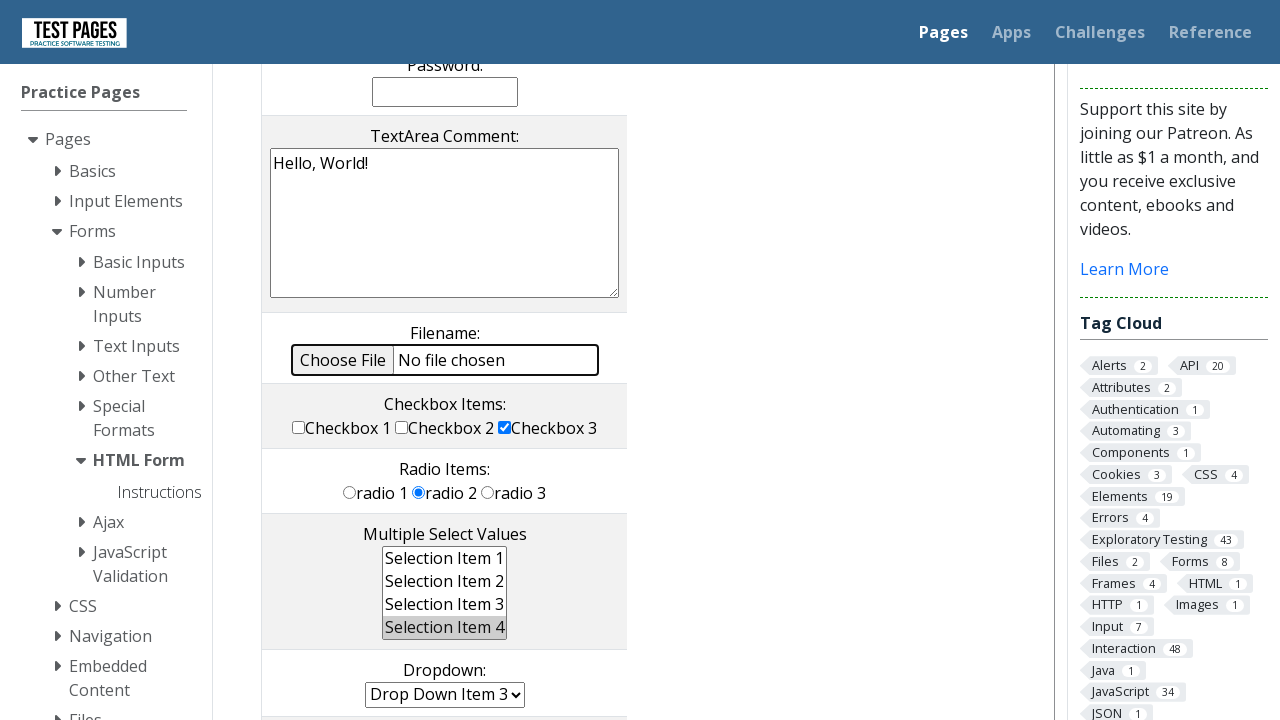